Tests dropdown selection by selecting an option using its visible text

Starting URL: https://testcenter.techproeducation.com/index.php?page=dropdown

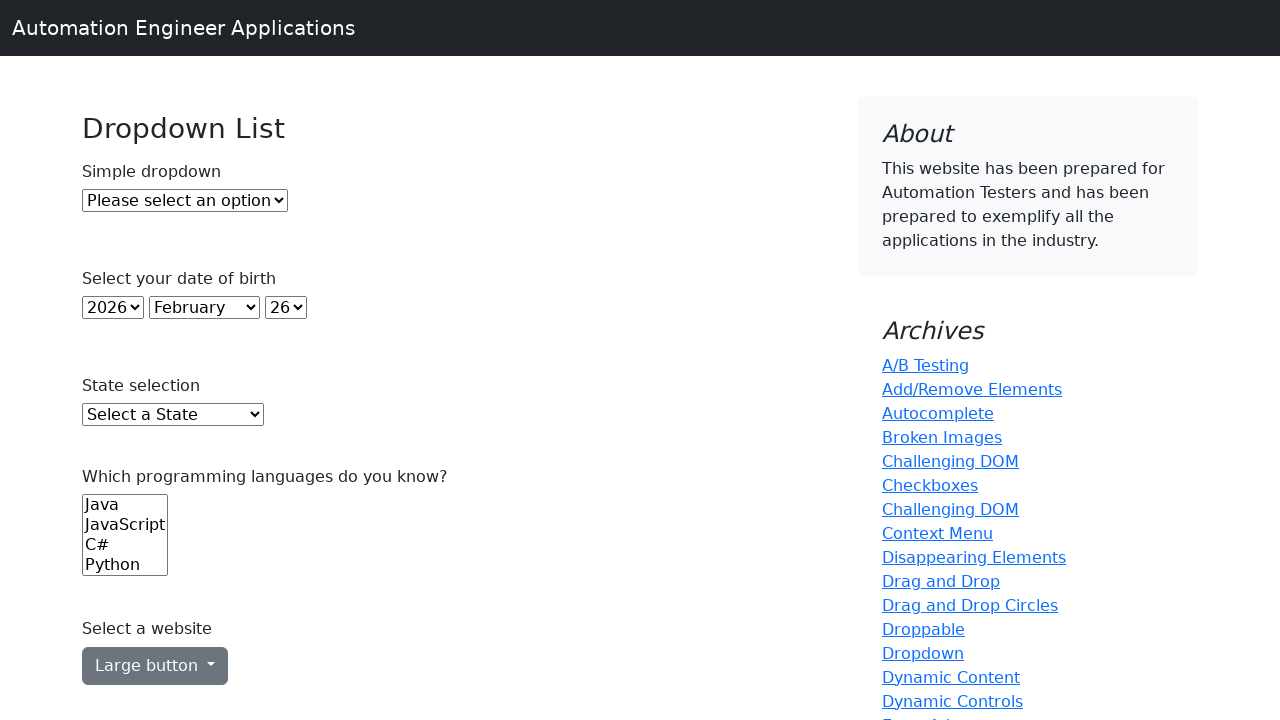

Located dropdown element with id 'dropdown'
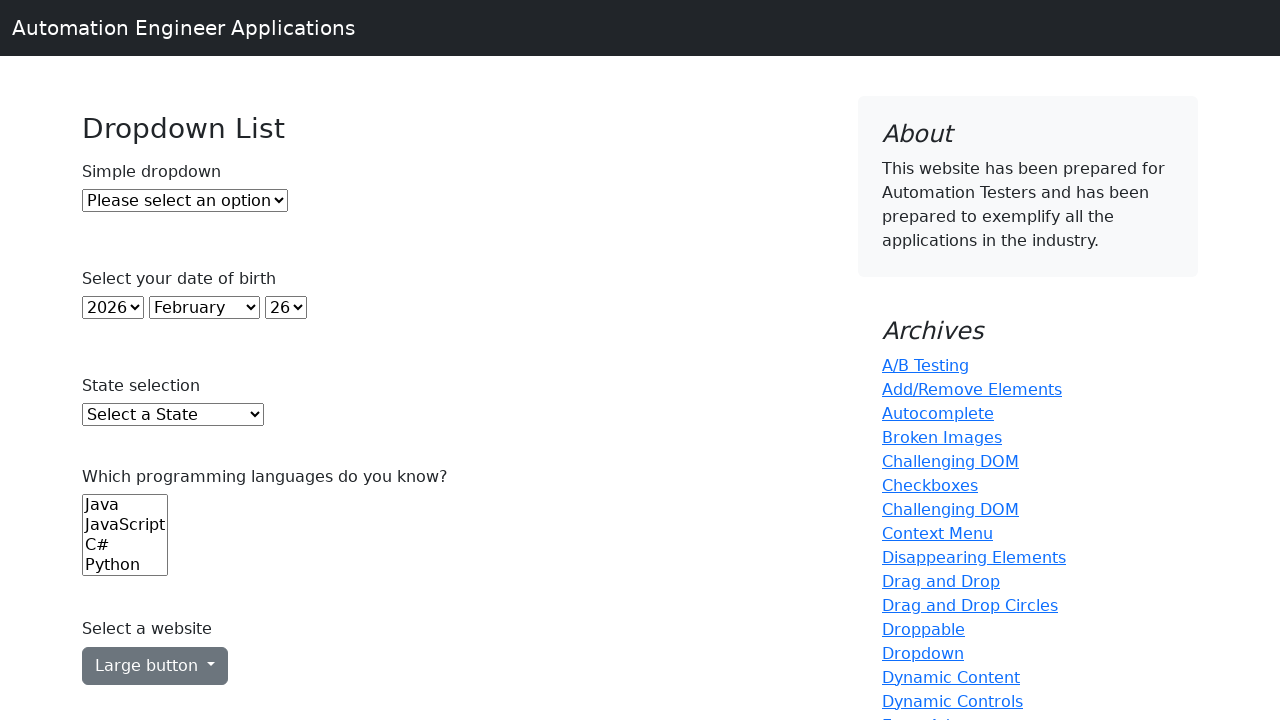

Selected 'Option 2' from dropdown using visible text on #dropdown
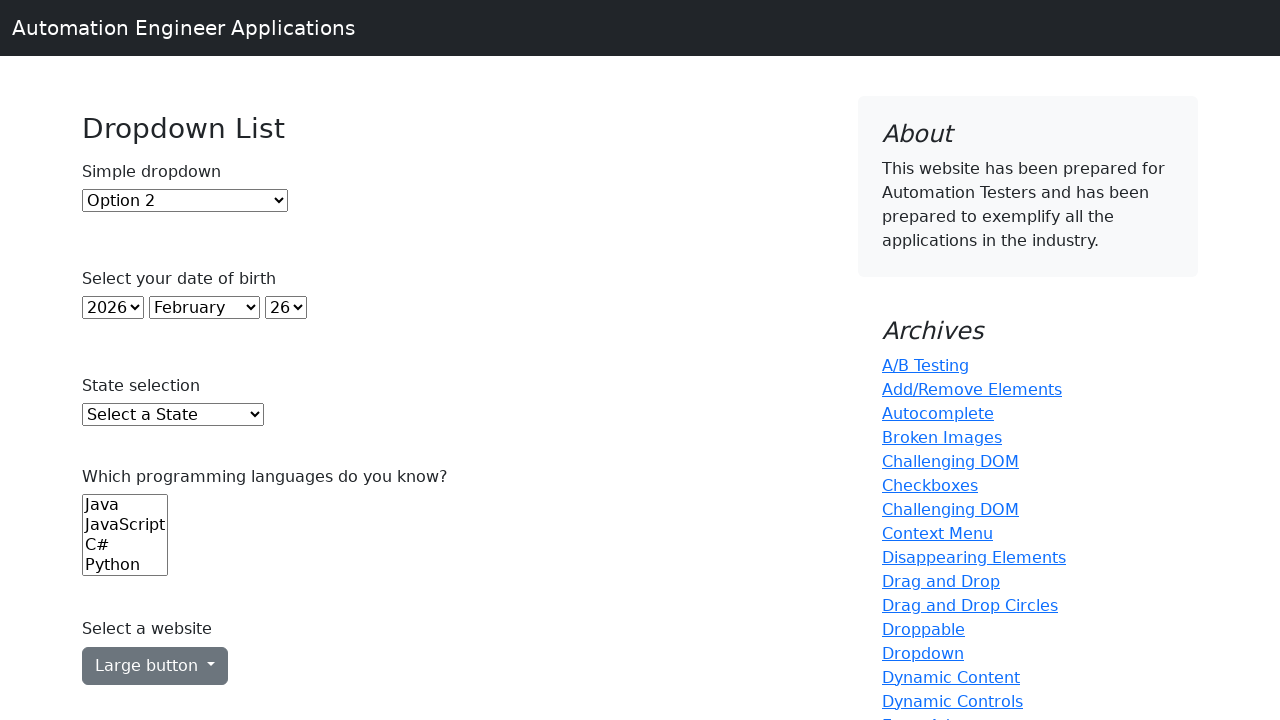

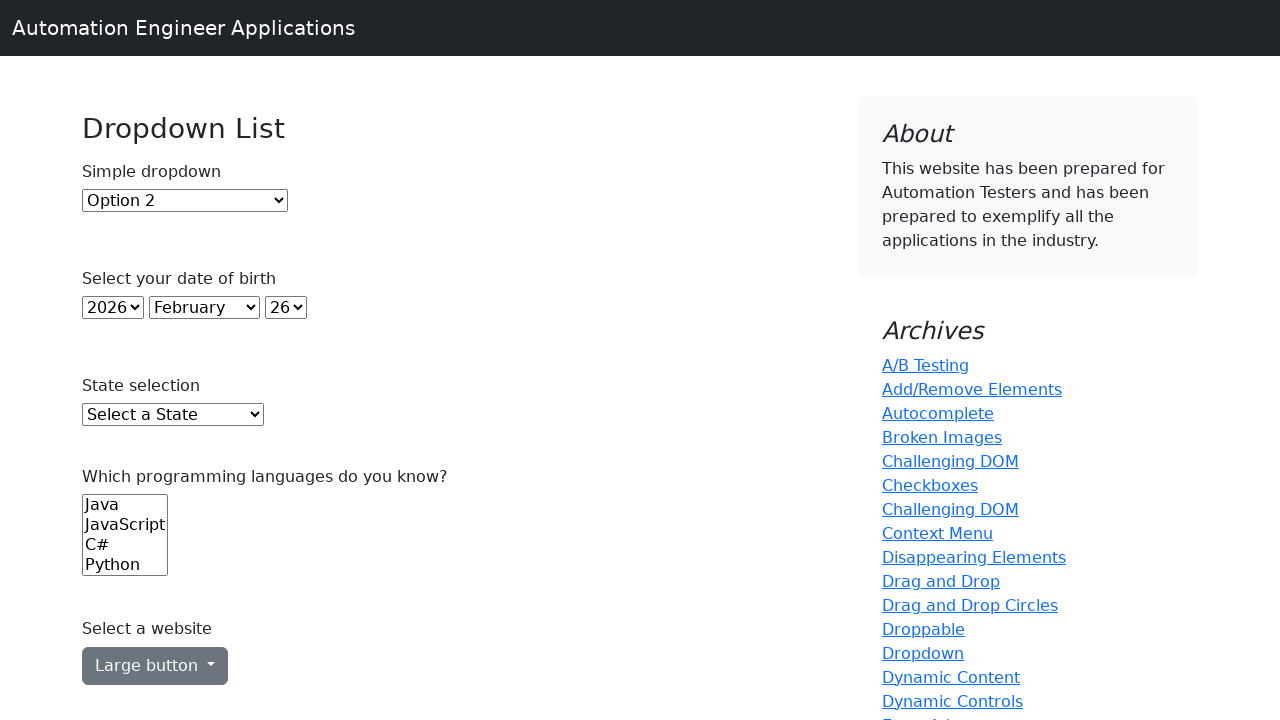